Tests the password reset functionality by entering a username and clicking the reset password button, then verifying an error message appears for an invalid login

Starting URL: https://login1.nextbasecrm.com/?forgot_password=yes

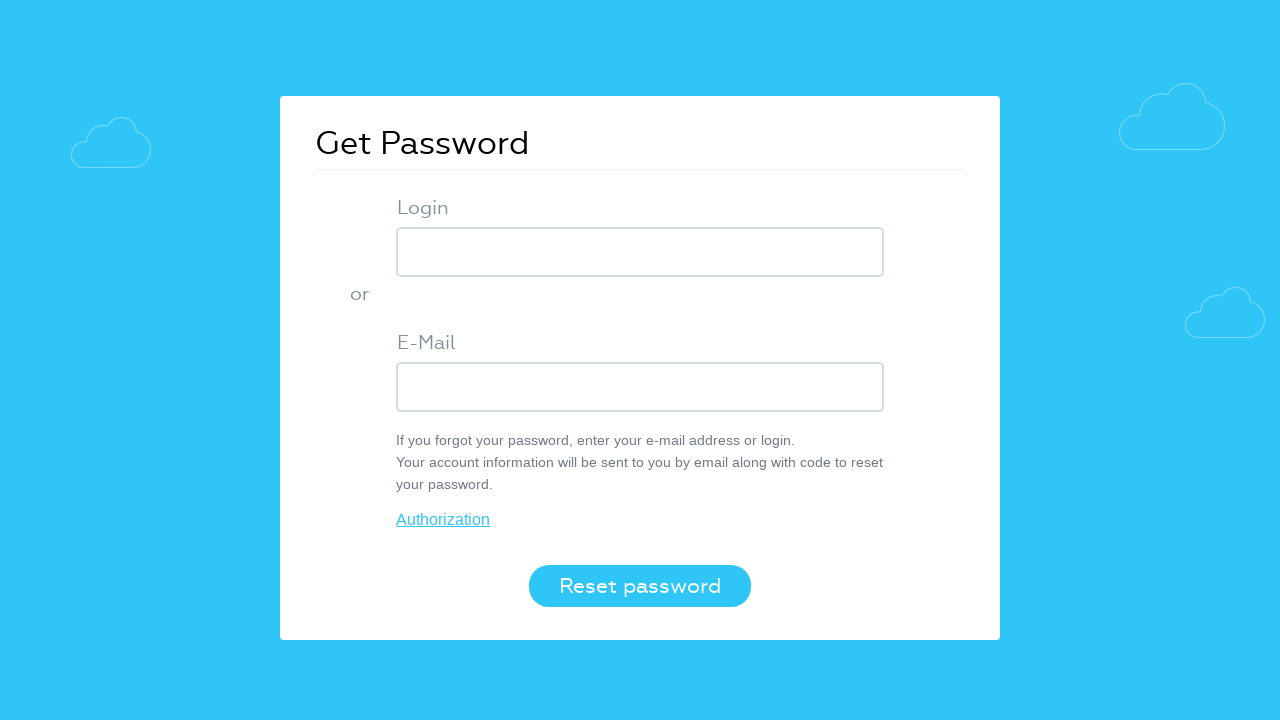

Filled username field with 'Oğuz Kürşat' on input[name='USER_LOGIN']
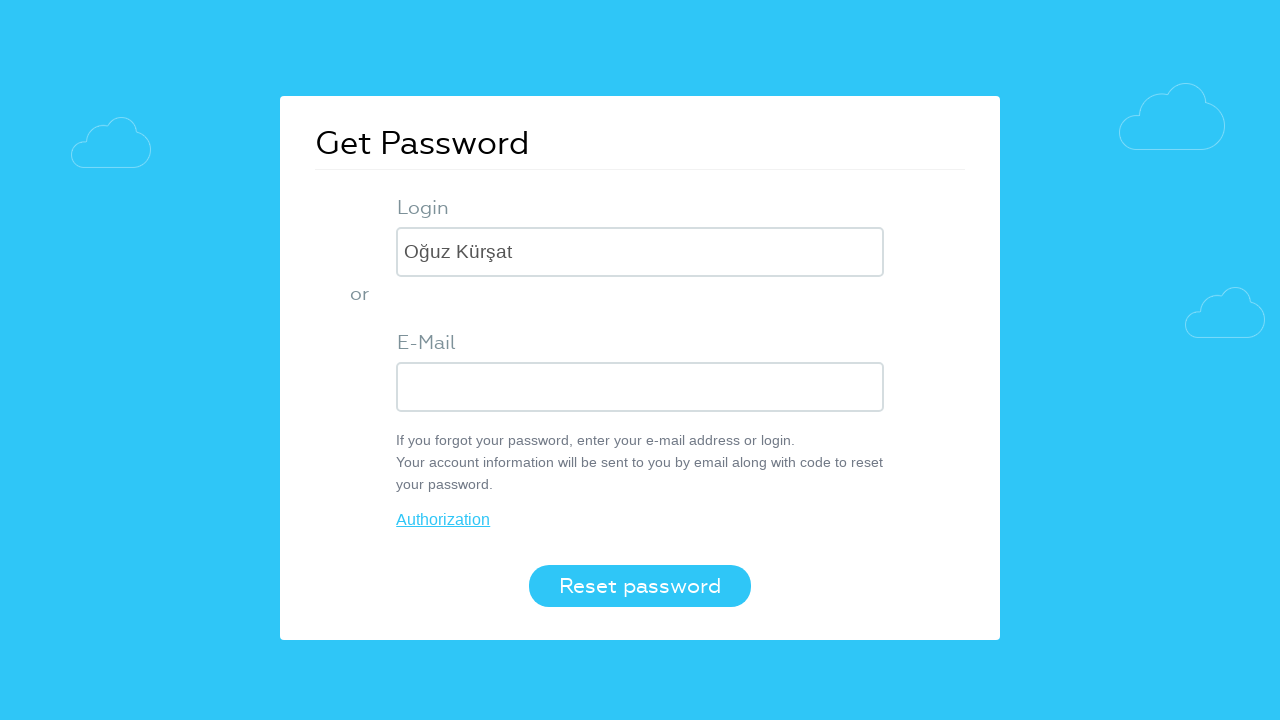

Clicked reset password button at (640, 586) on xpath=//*[@id='login-popup']/form/div[4]/button
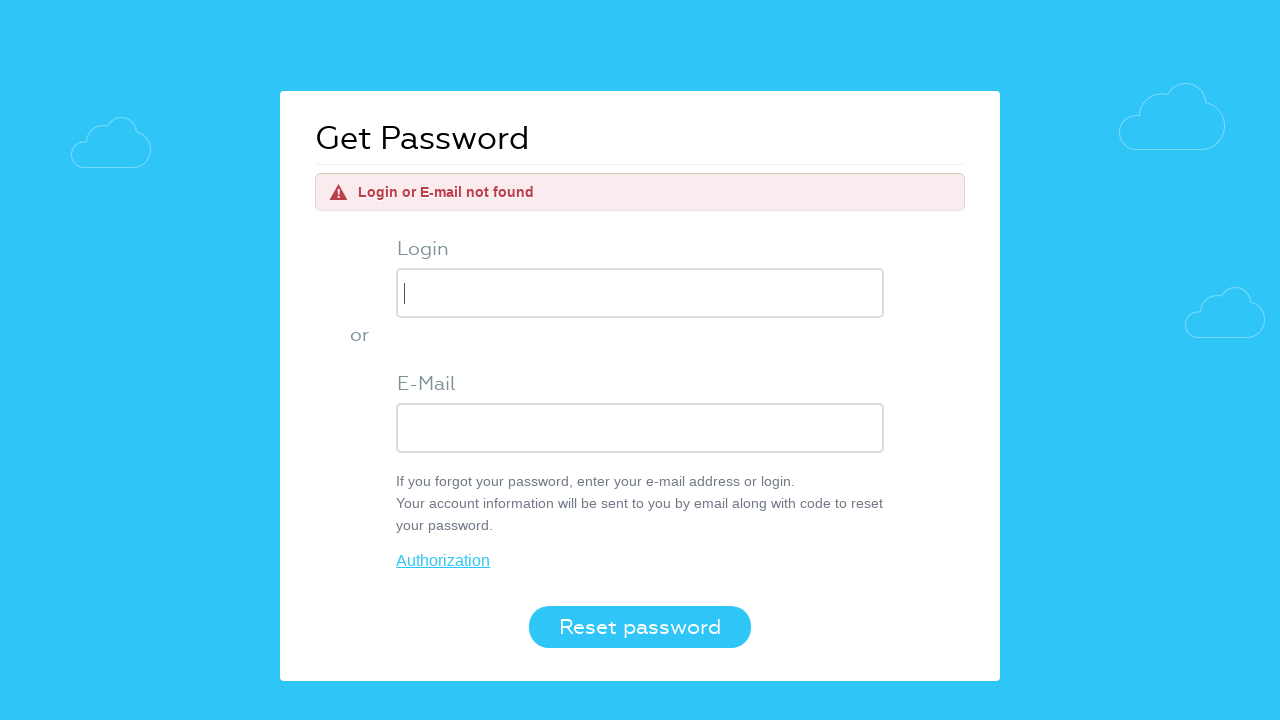

Error message became visible
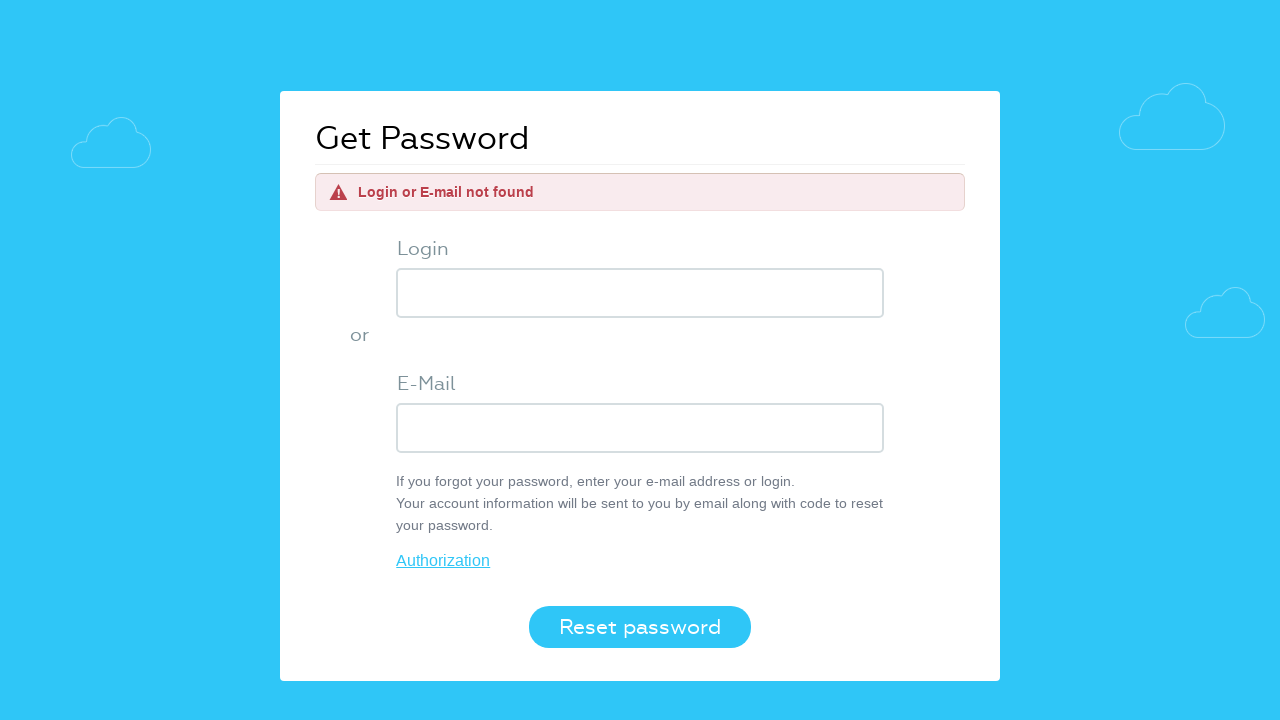

Retrieved error message text content
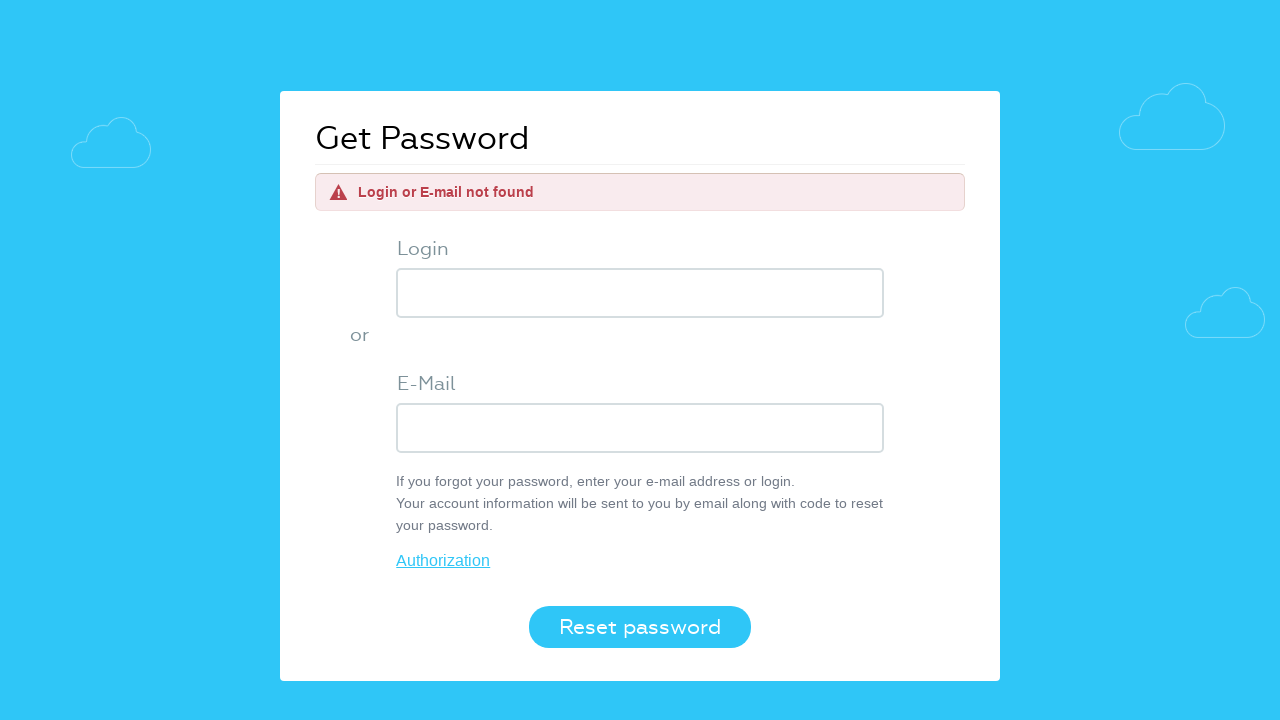

Verified error message: 'Login or E-mail not found' matches expected text
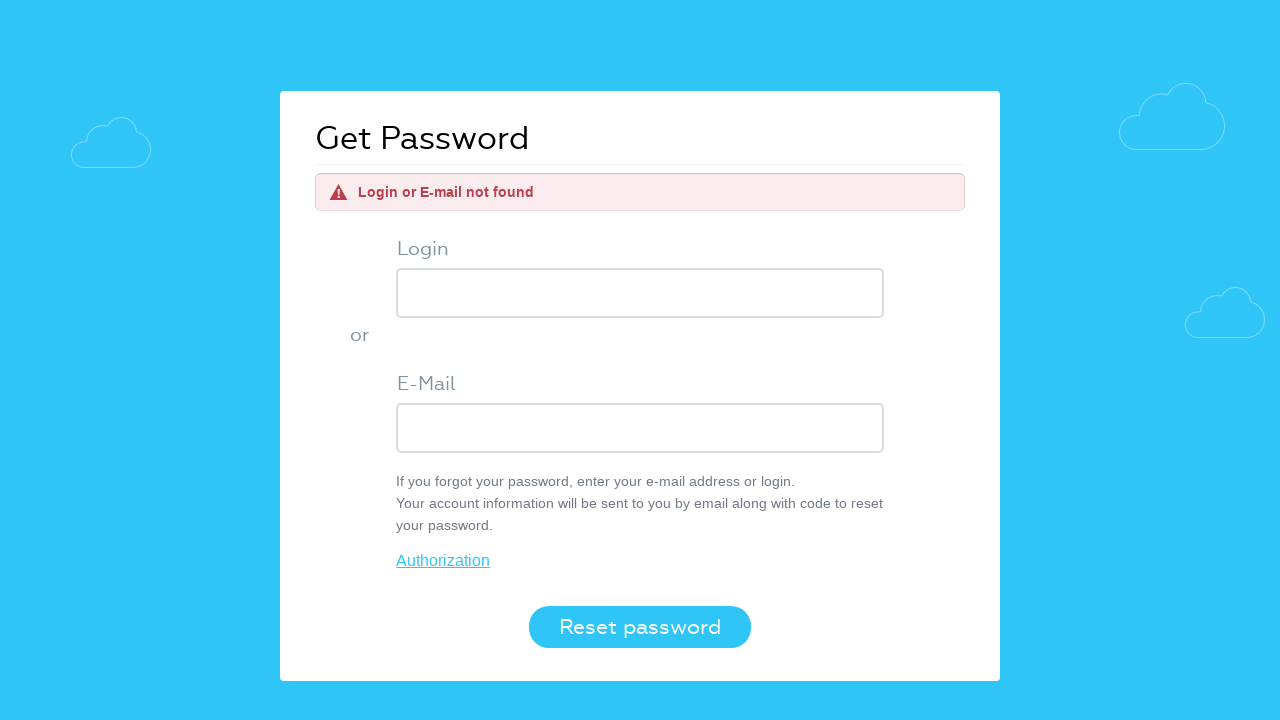

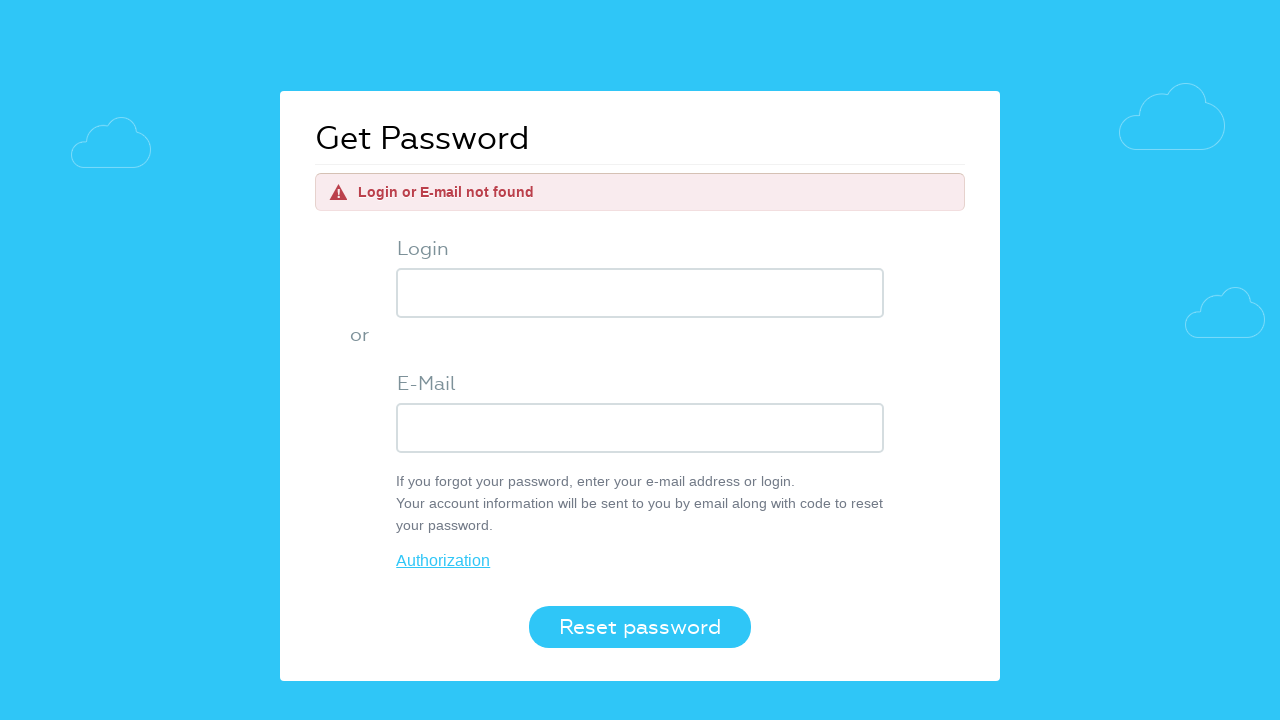